Tests adding Sony Vaio i5 laptop to cart by navigating to the Laptops category, selecting the first laptop, and clicking Add to Cart

Starting URL: https://www.demoblaze.com/

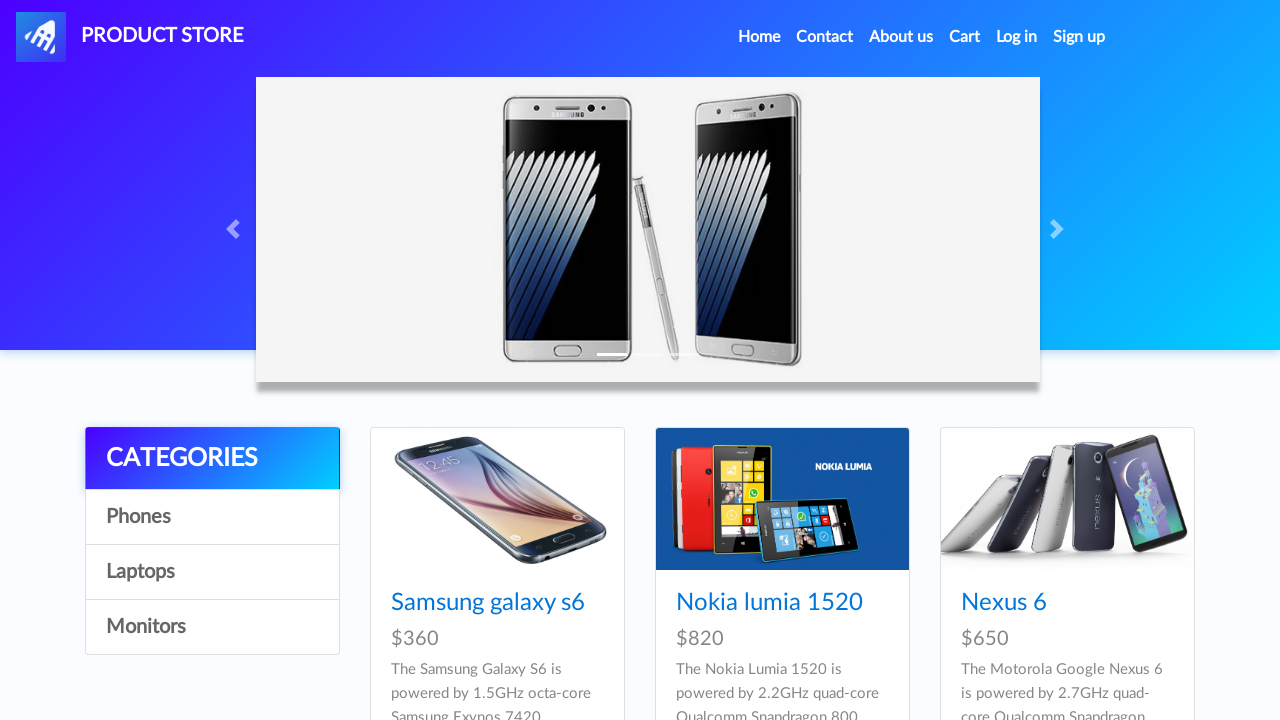

Clicked on Laptops category at (212, 572) on a:has-text('Laptops')
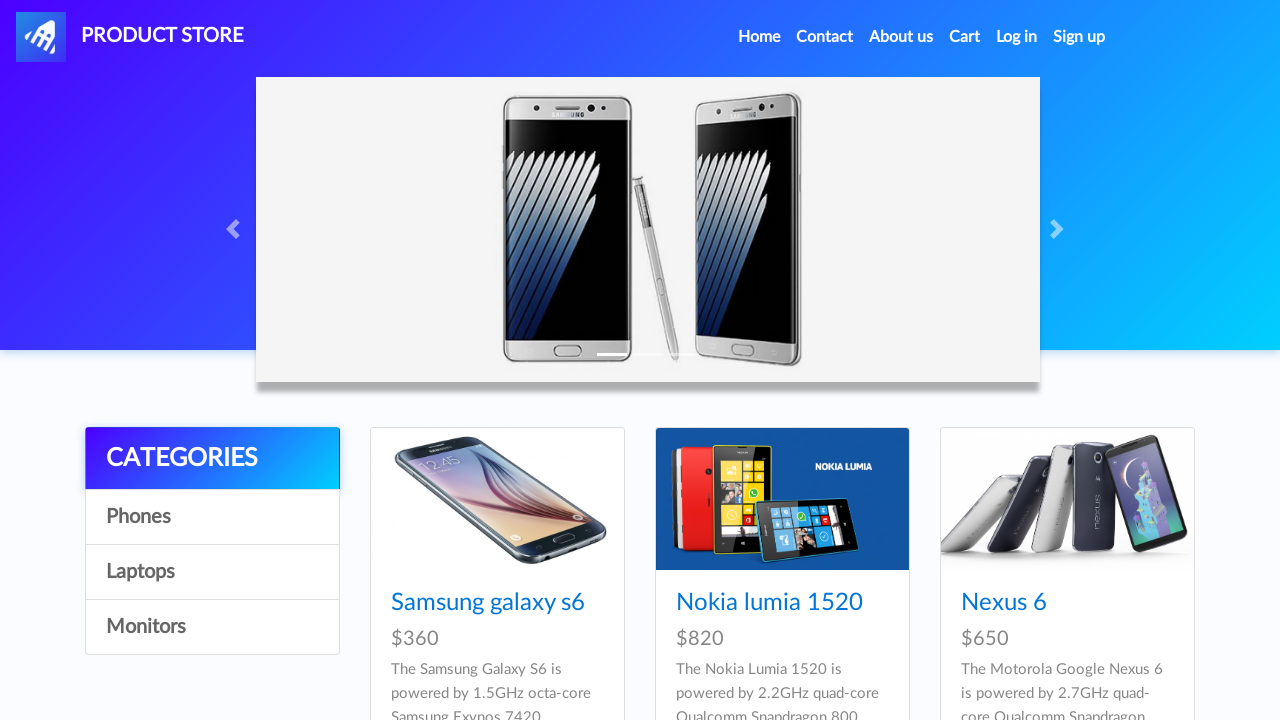

Waited 2 seconds for Laptops category to load
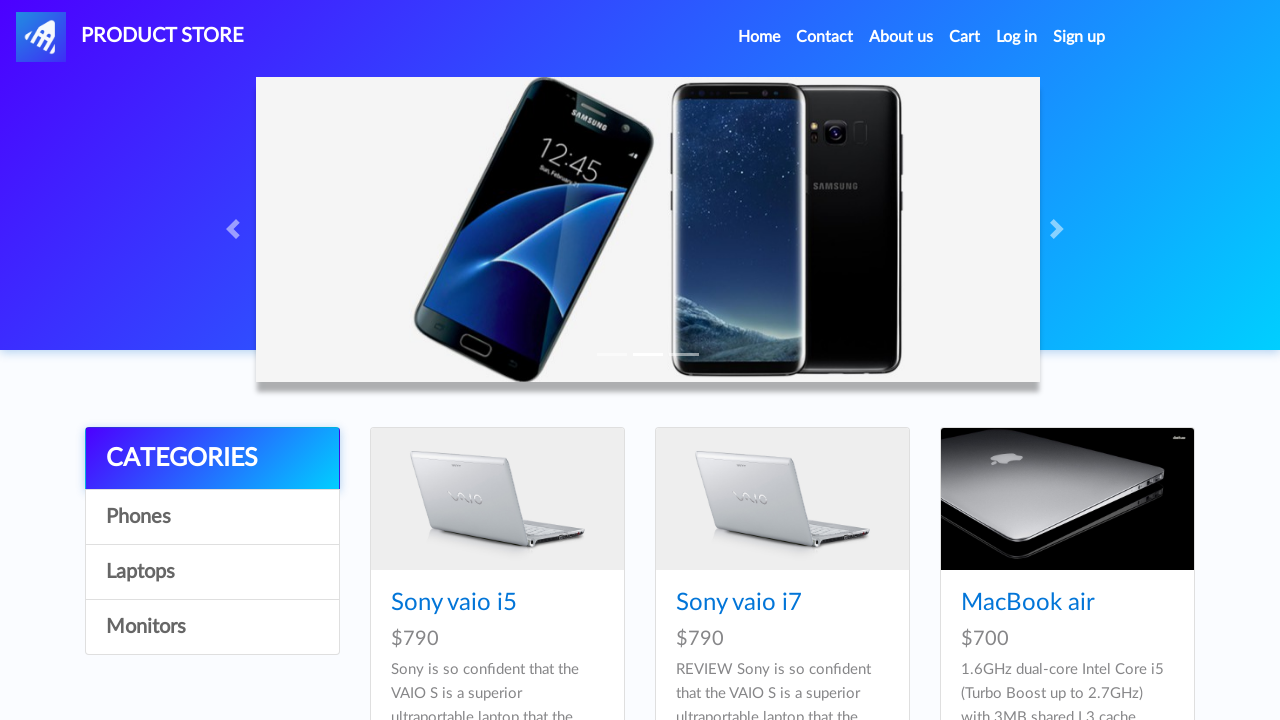

Clicked on first laptop (Sony Vaio i5) at (497, 499) on xpath=//div[@id='tbodyid']//div[contains(@class,'card')][1]//a
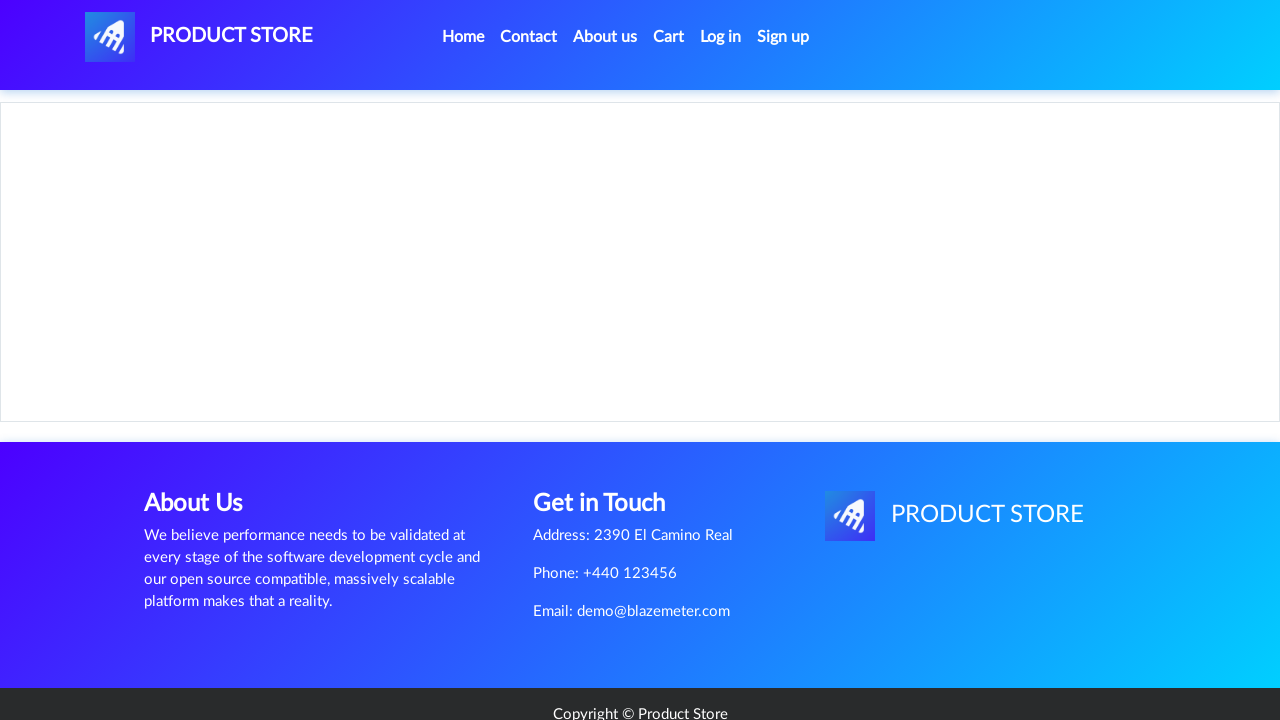

Waited 2 seconds for Sony Vaio i5 product page to load
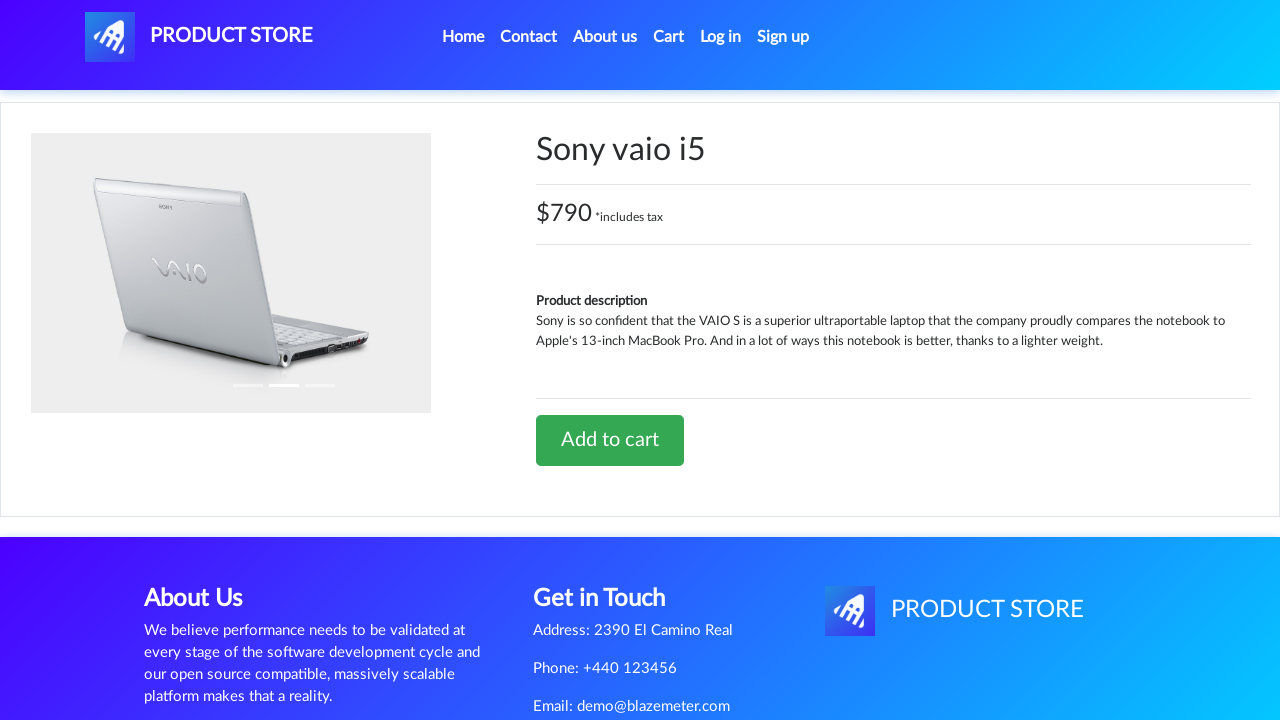

Clicked Add to Cart button at (610, 440) on #tbodyid > div.row > div > a
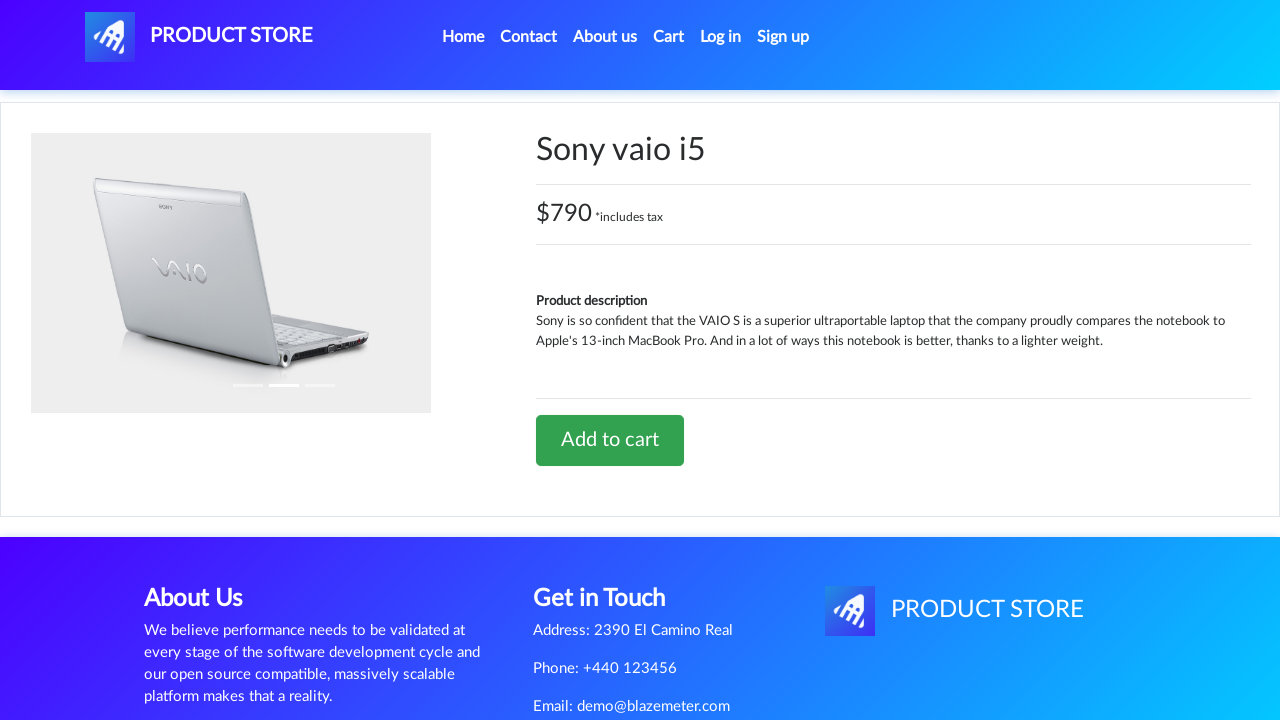

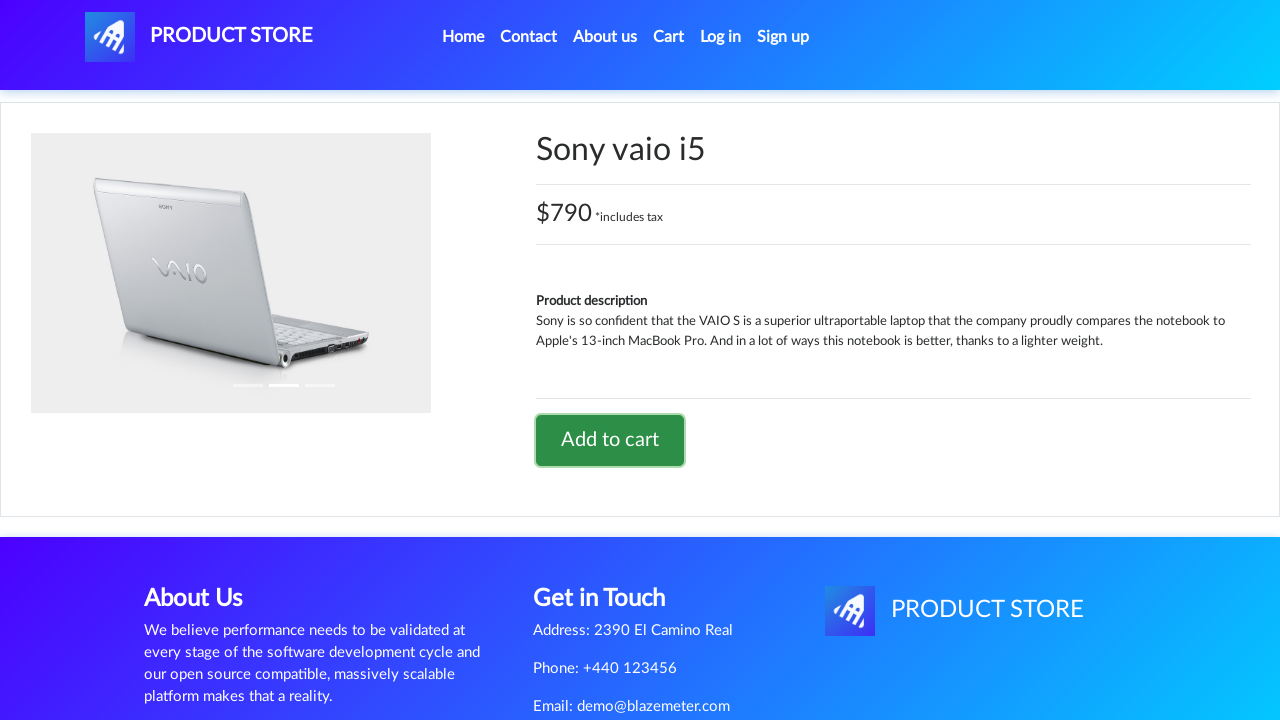